Tests navigation to My Account page by clicking menu item and verifying the page title

Starting URL: https://alchemy.hguy.co/lms

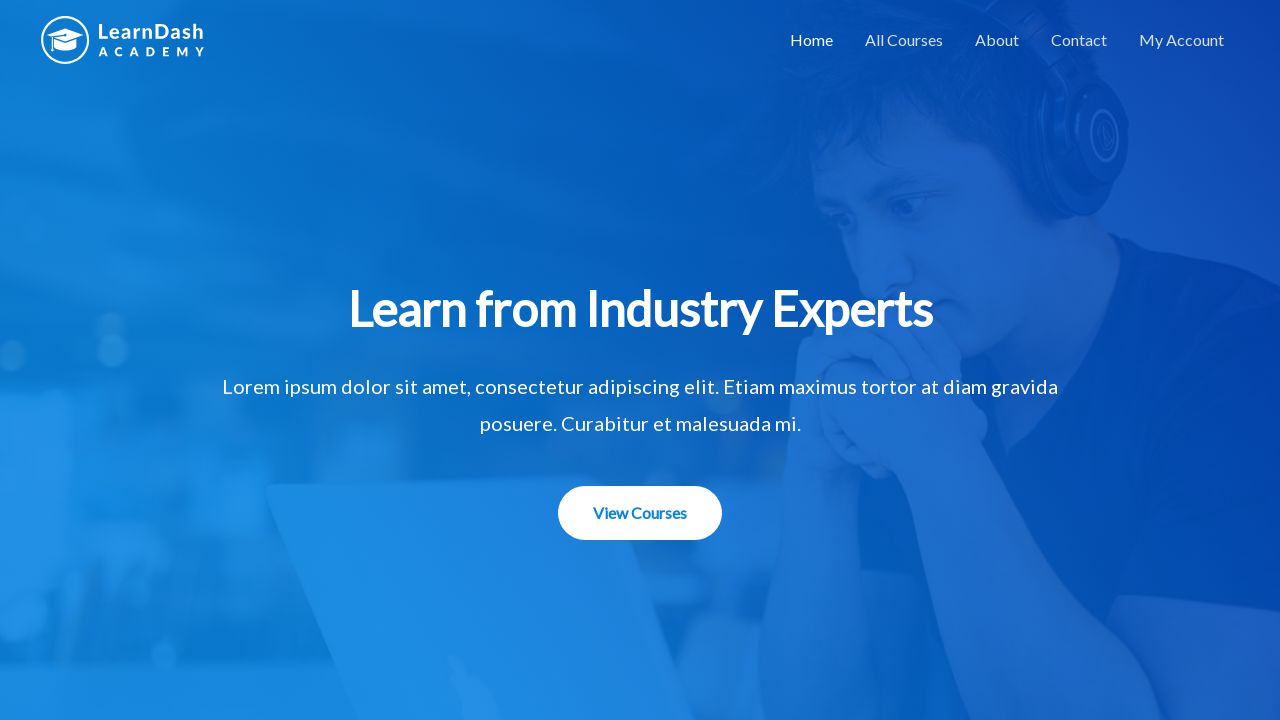

Clicked on My Account menu item at (1182, 40) on #menu-item-1507
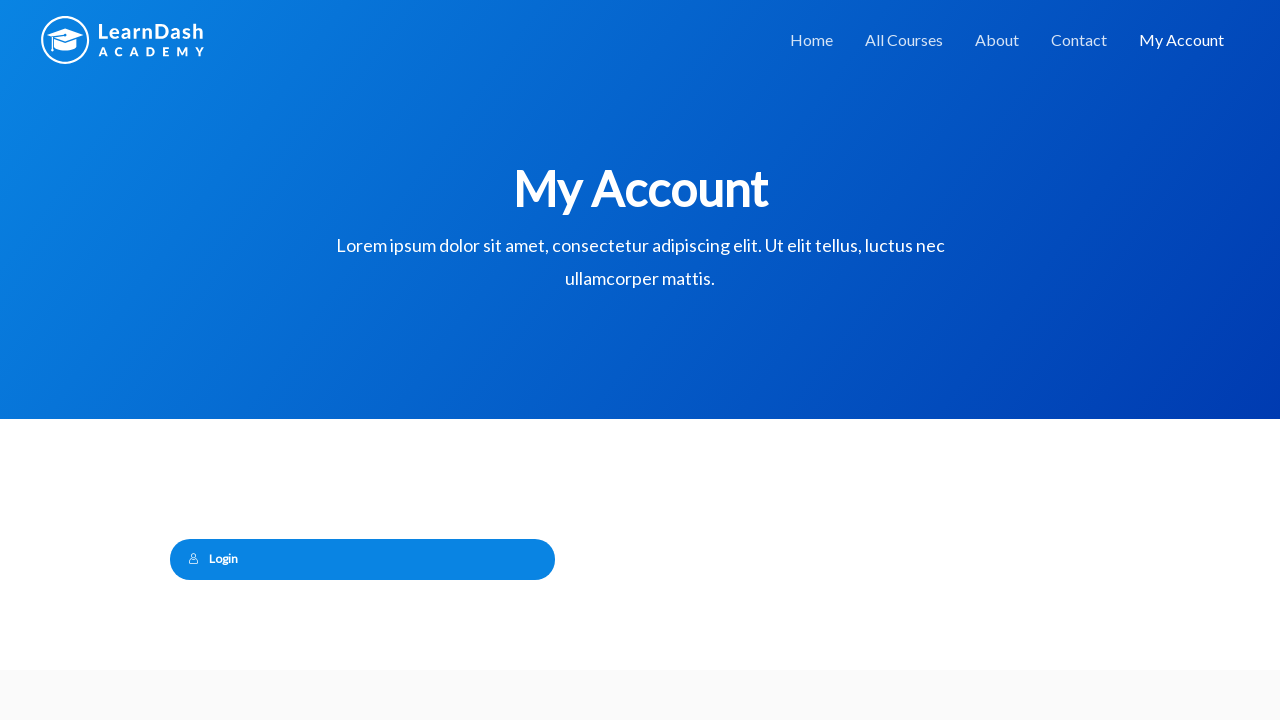

Waited for page to load (networkidle)
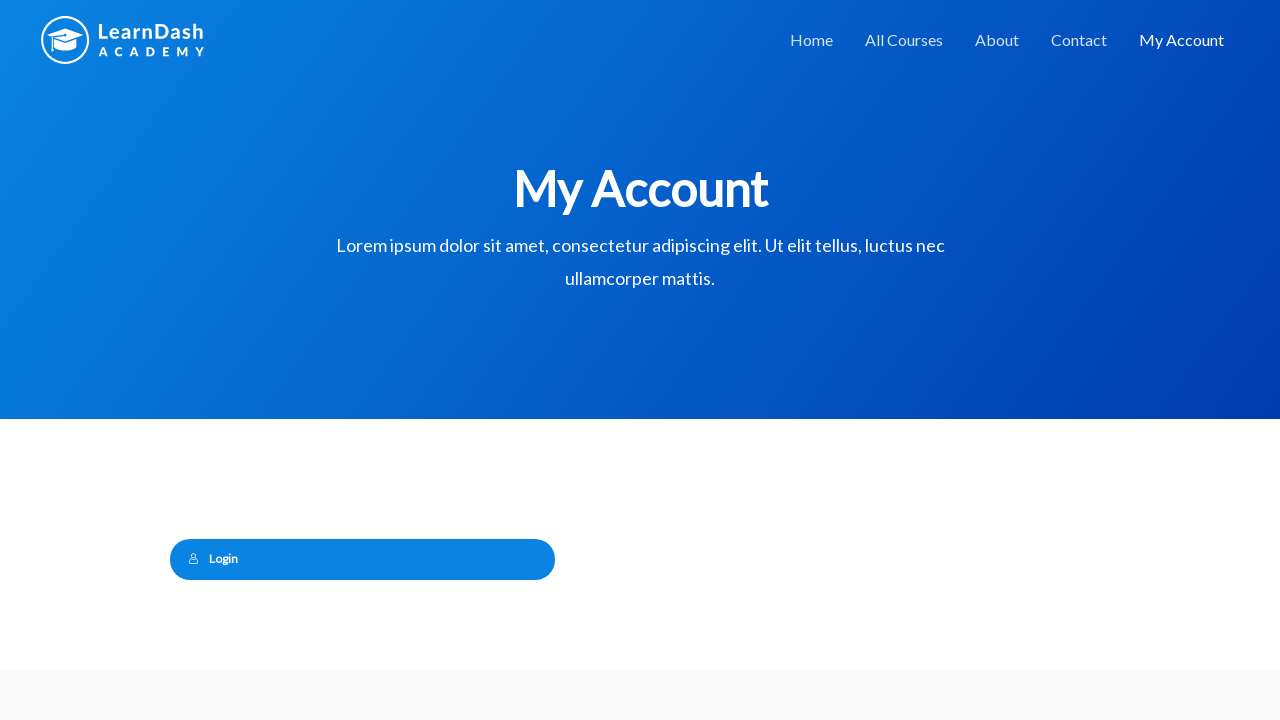

Verified page title is 'My Account – Alchemy LMS'
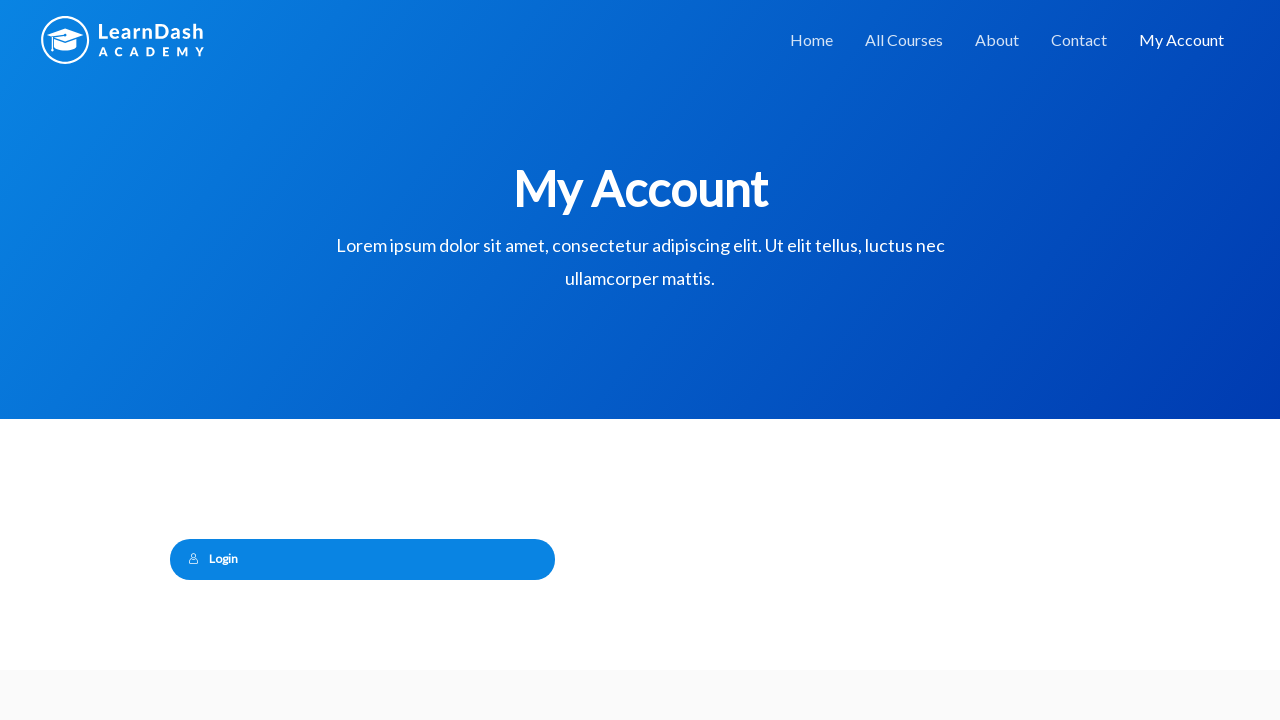

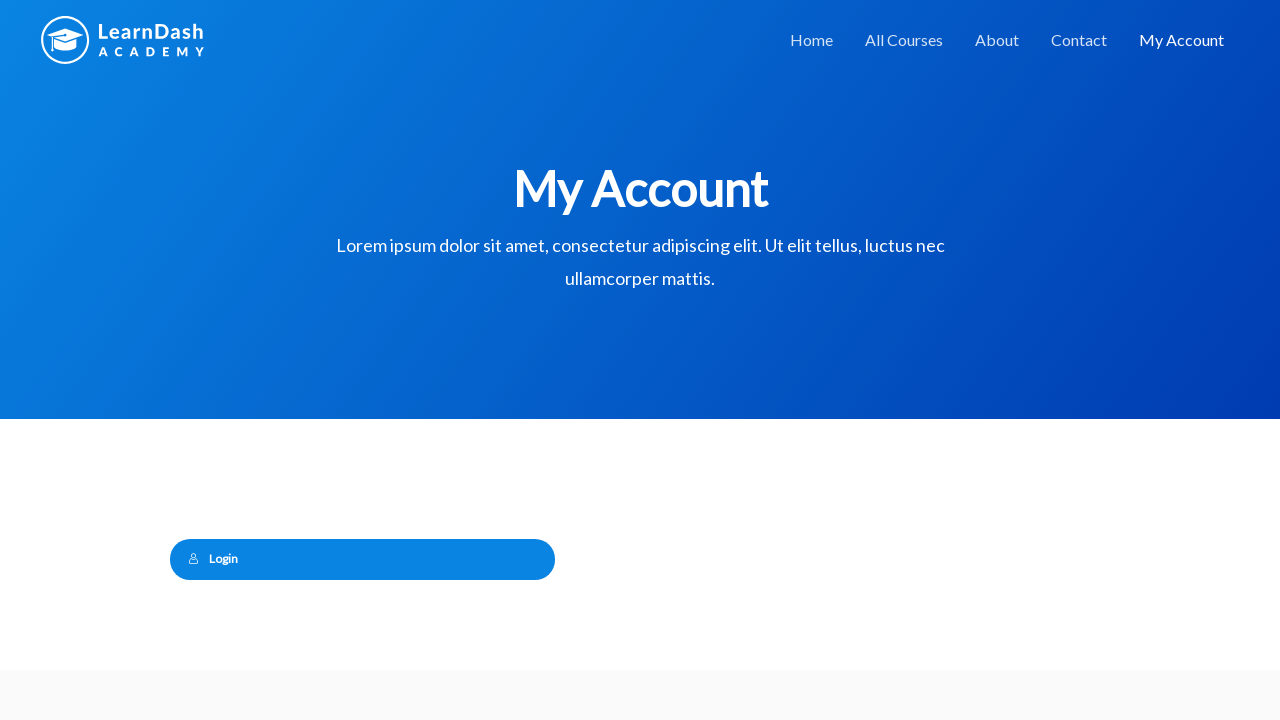